Verifies that the company branding logo is displayed on the OrangeHRM login page (duplicate of VeriftyLogpresence)

Starting URL: https://opensource-demo.orangehrmlive.com/web/index.php/auth/login

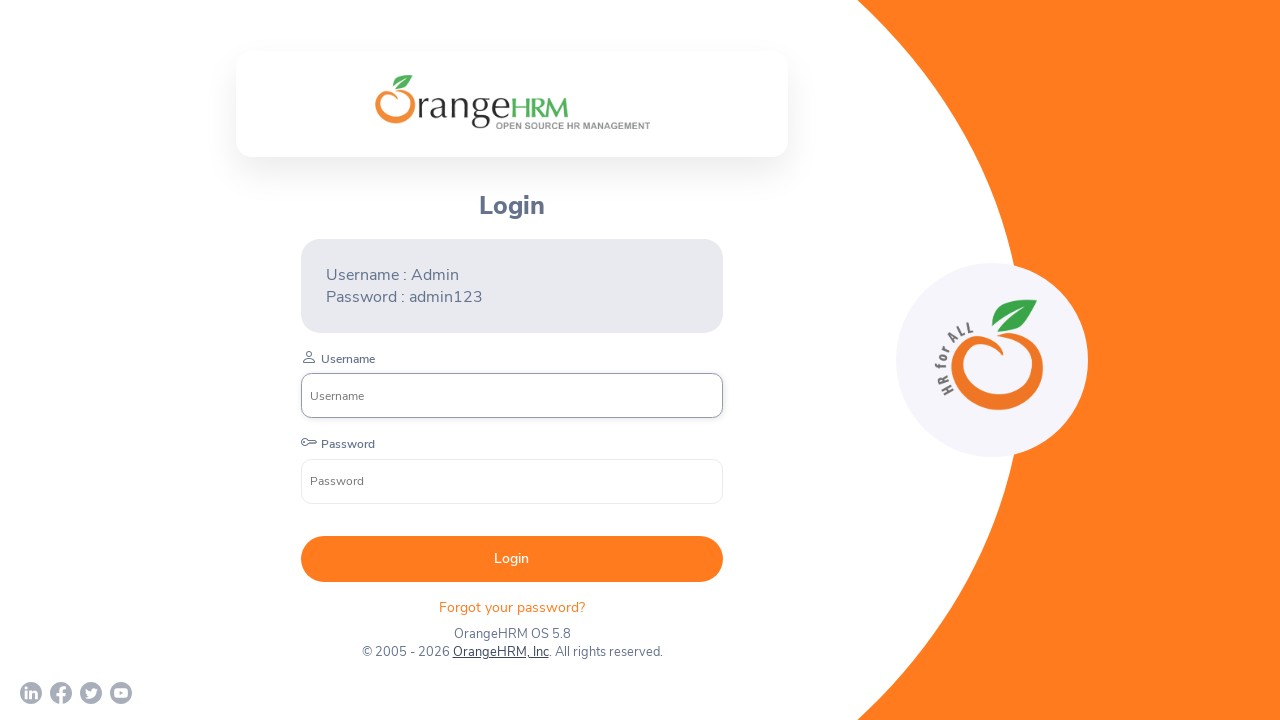

Waited for company branding logo to become visible
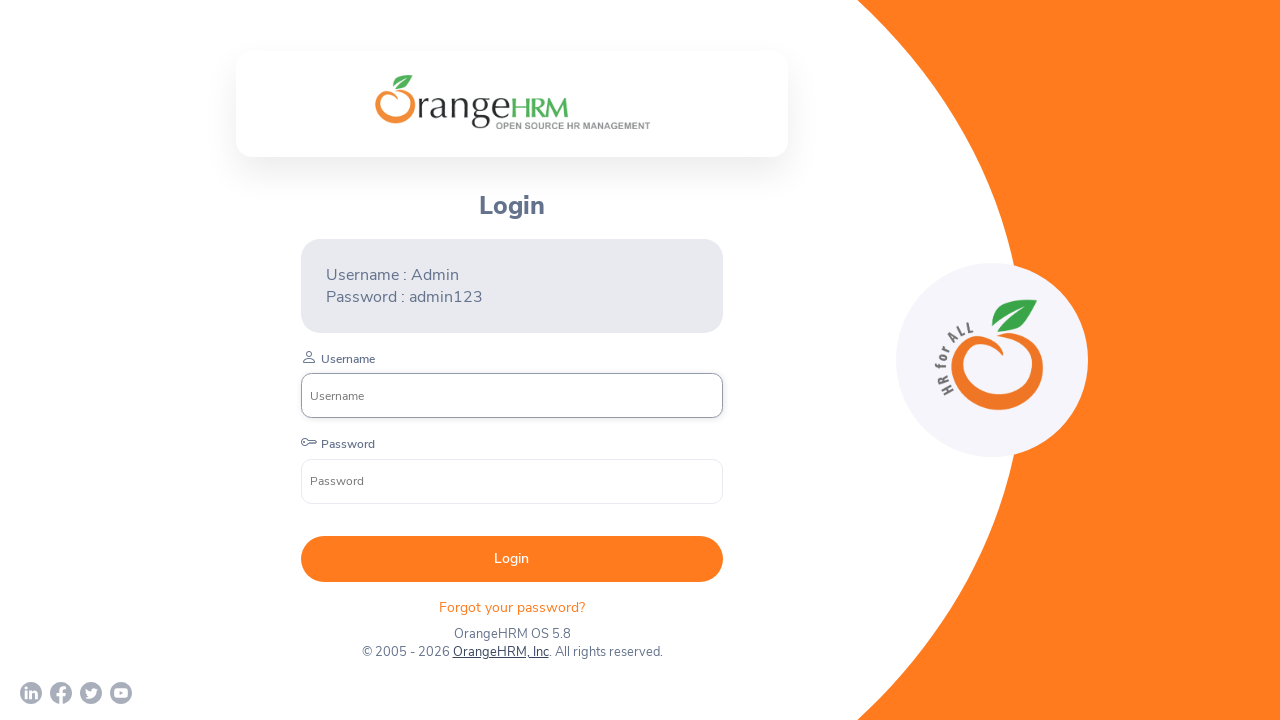

Verified company branding logo is visible on OrangeHRM login page
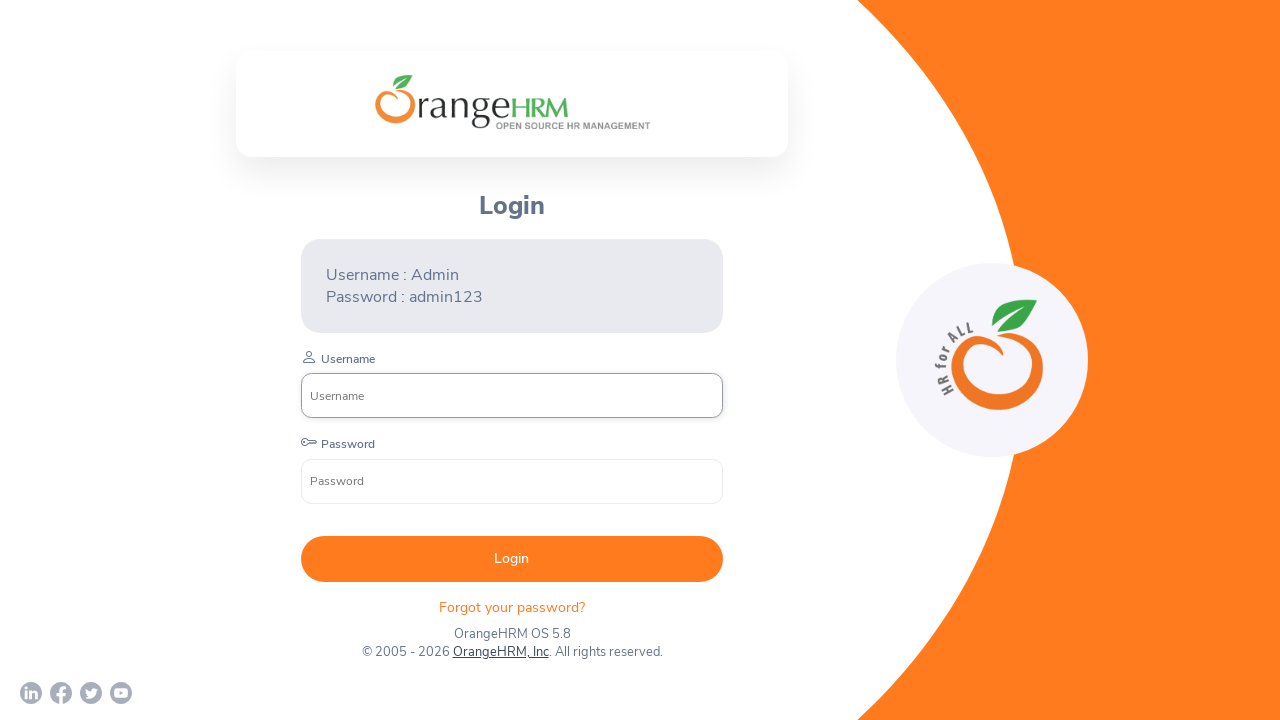

Logo visibility status printed: True
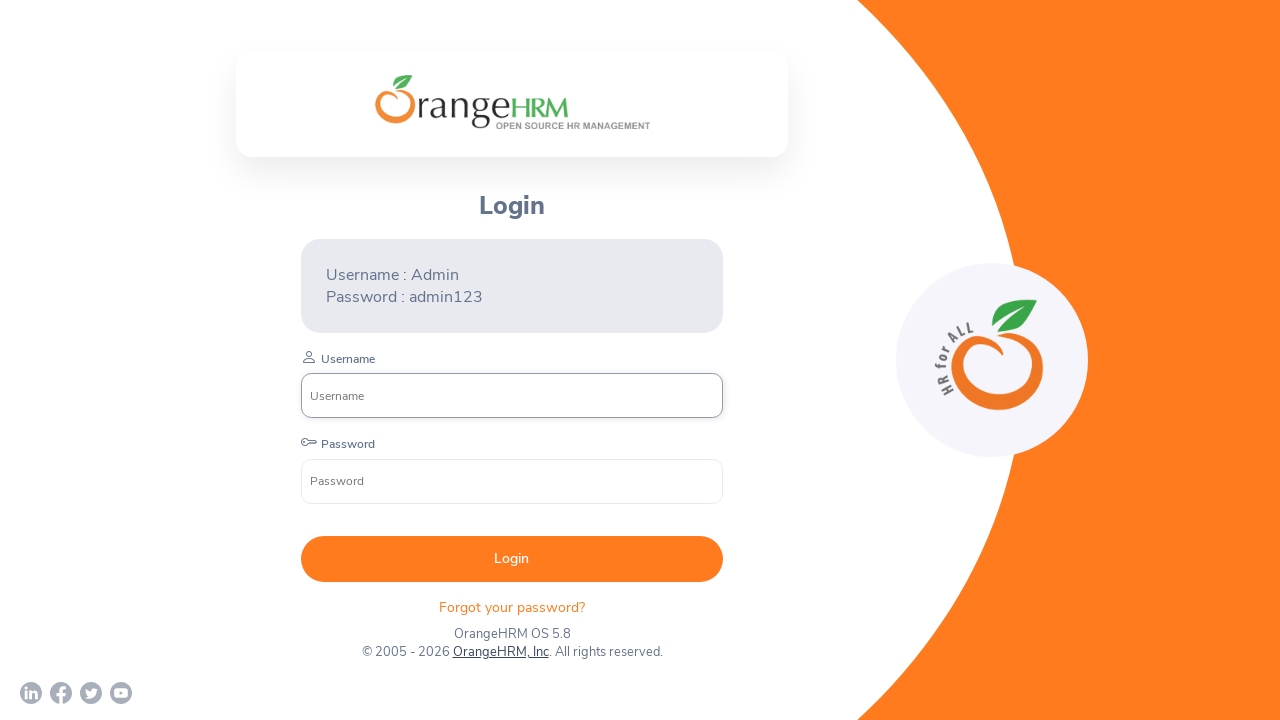

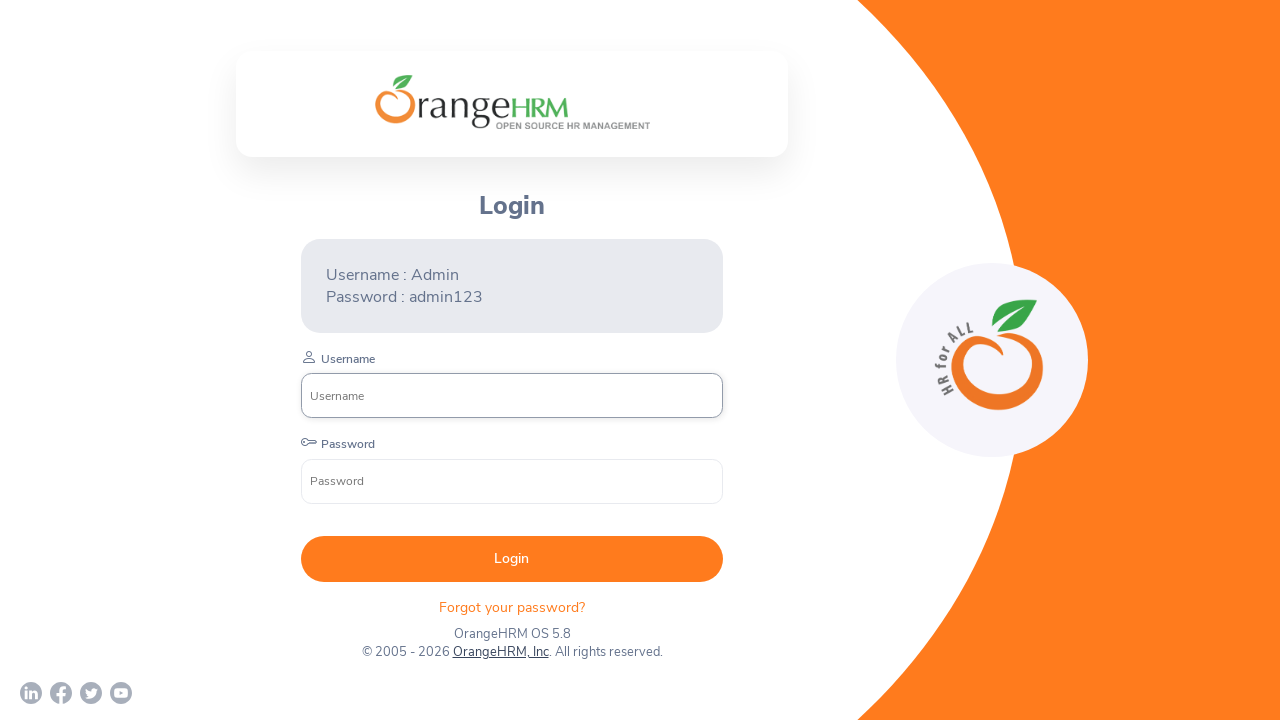